Tests Dynamic Controls by checking a checkbox, removing it, and adding it back

Starting URL: https://the-internet.herokuapp.com/

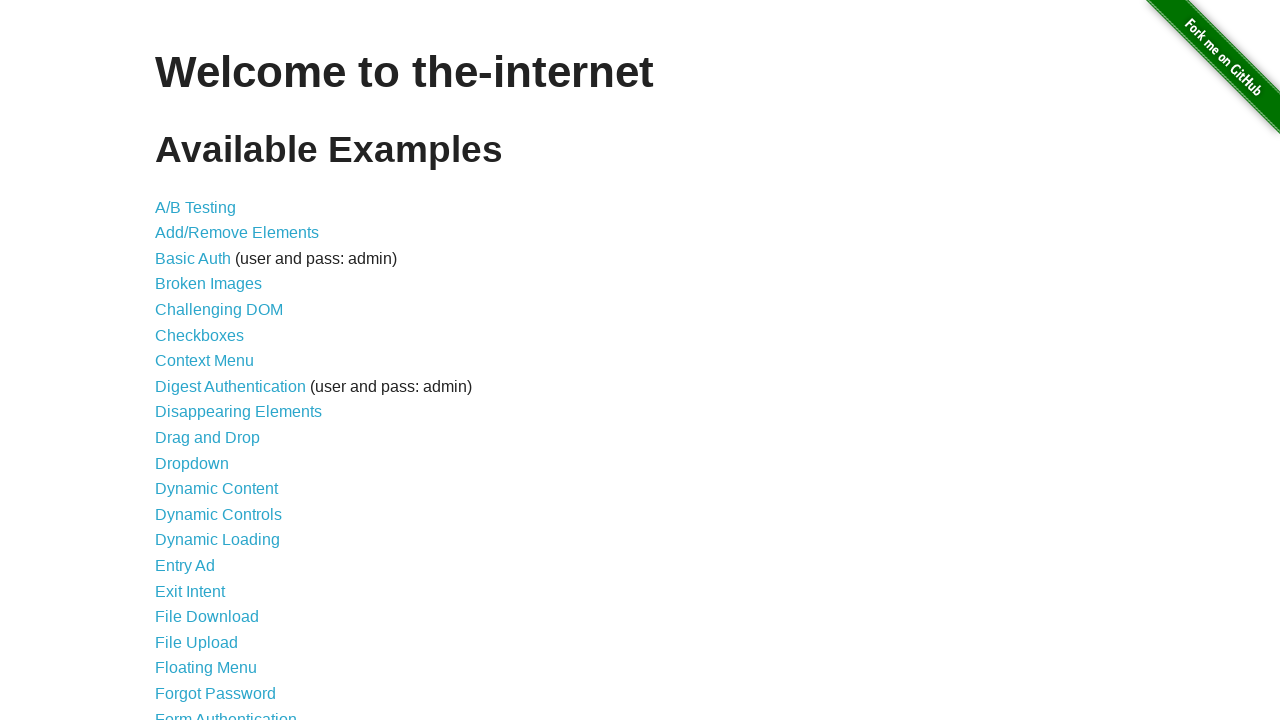

Clicked on Dynamic Controls link at (218, 514) on text=Dynamic Controls
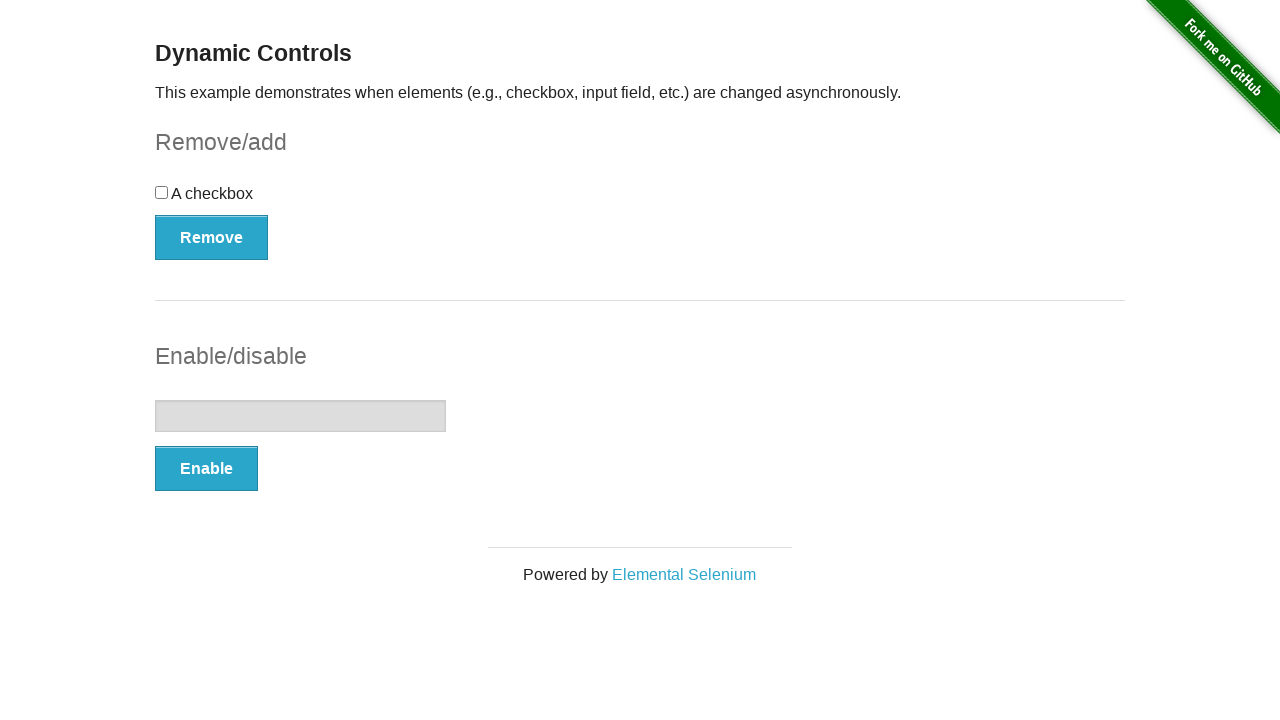

Clicked the checkbox at (162, 192) on input[type='checkbox']
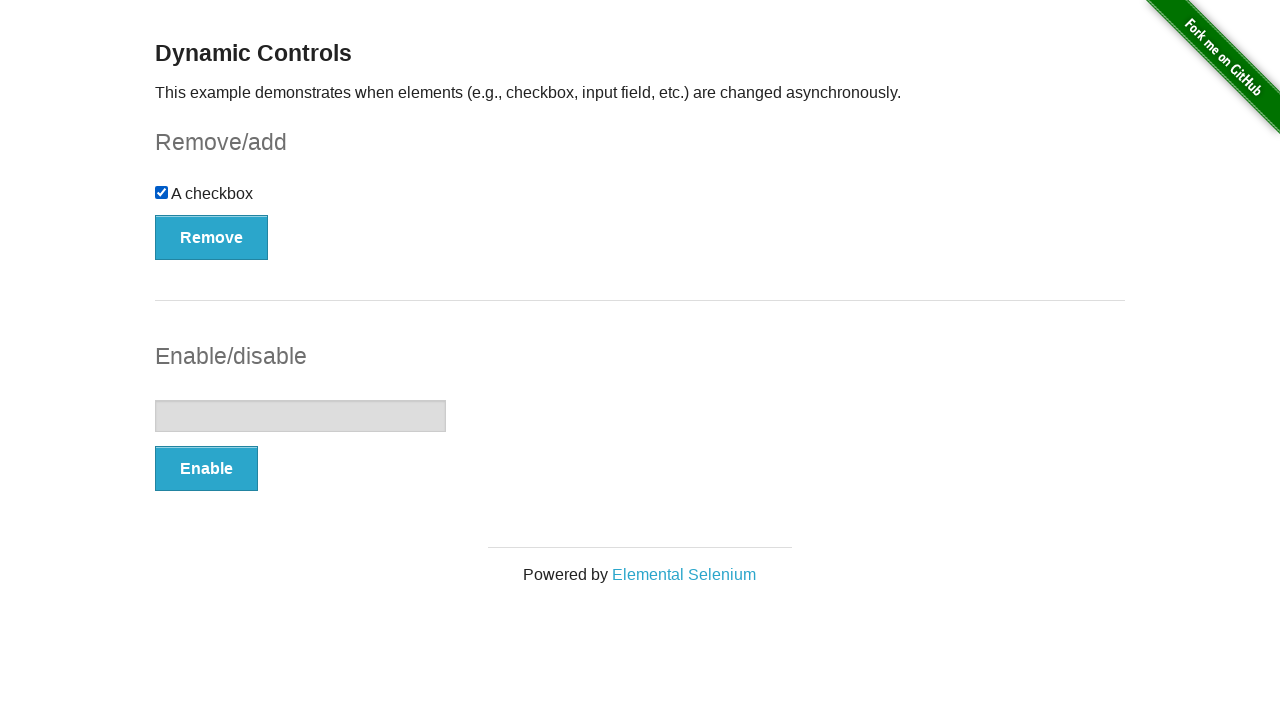

Clicked Remove button at (212, 237) on button:has-text('Remove')
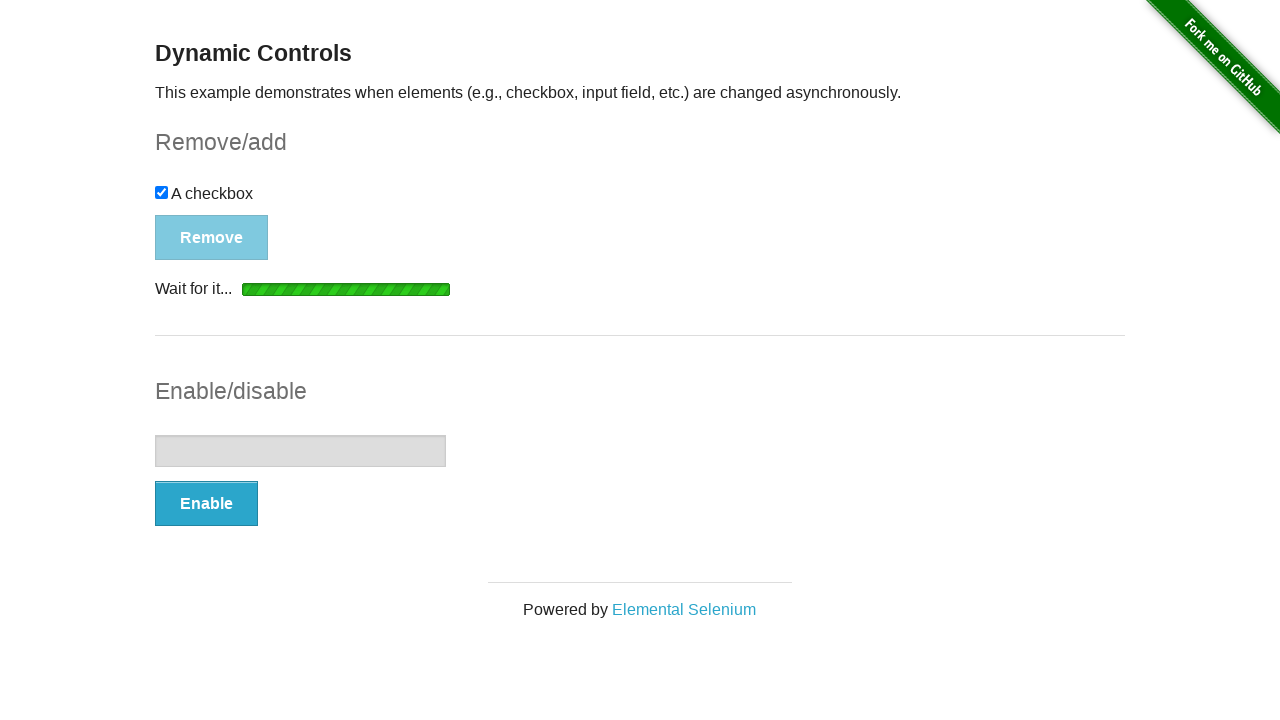

Add button appeared after checkbox removal
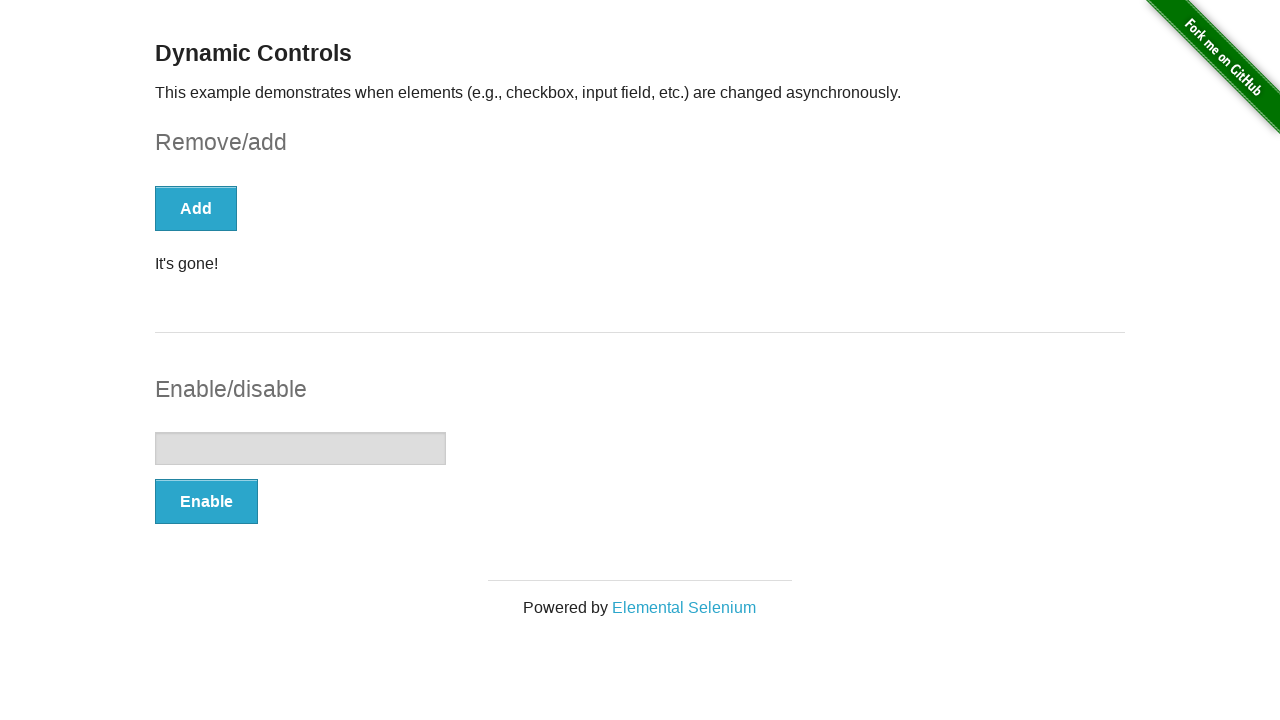

Clicked Add button to restore checkbox at (196, 208) on button:has-text('Add')
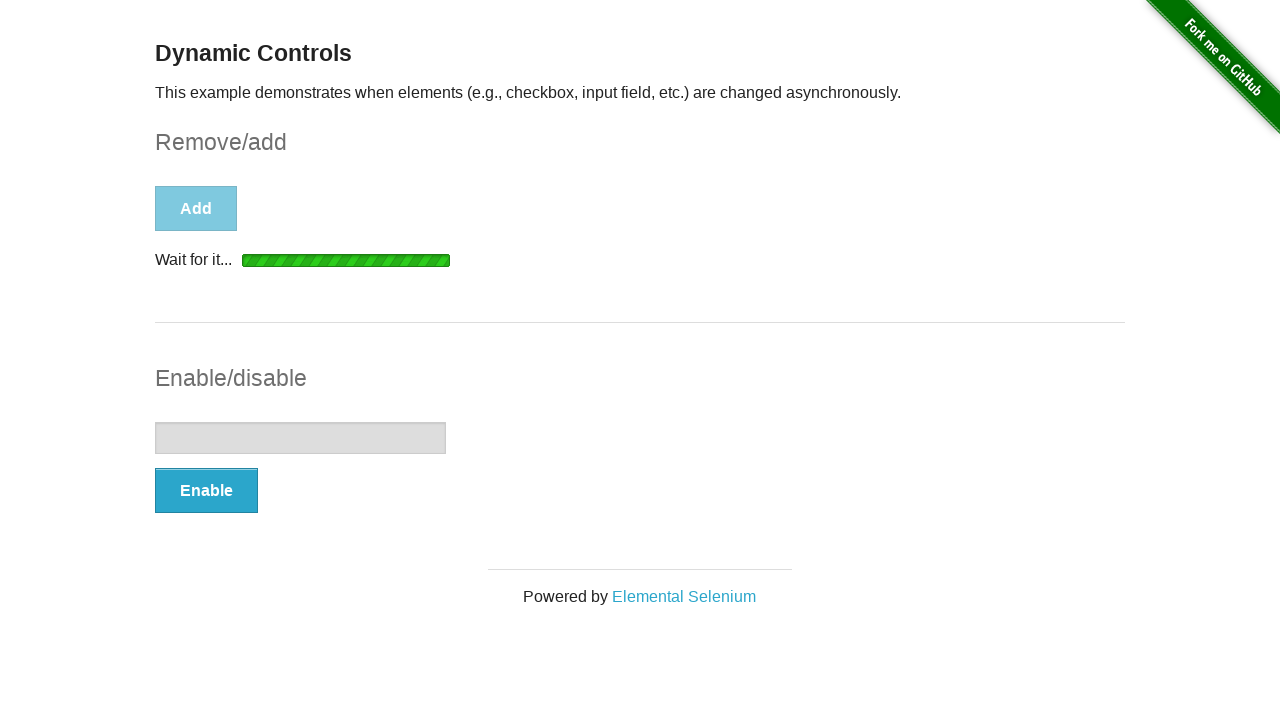

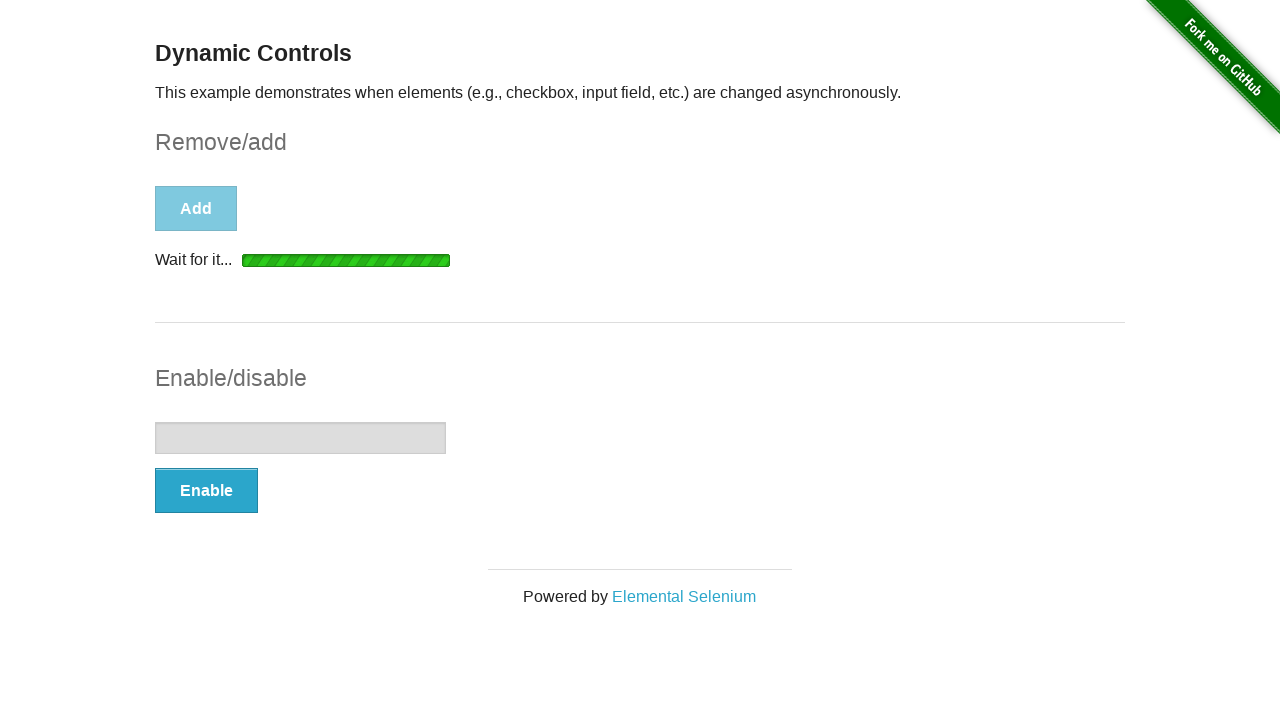